Tests navigation from registration page to login page by clicking a link and verifying the login page title

Starting URL: https://burger-frontend-7.prakticum-team.ru/register

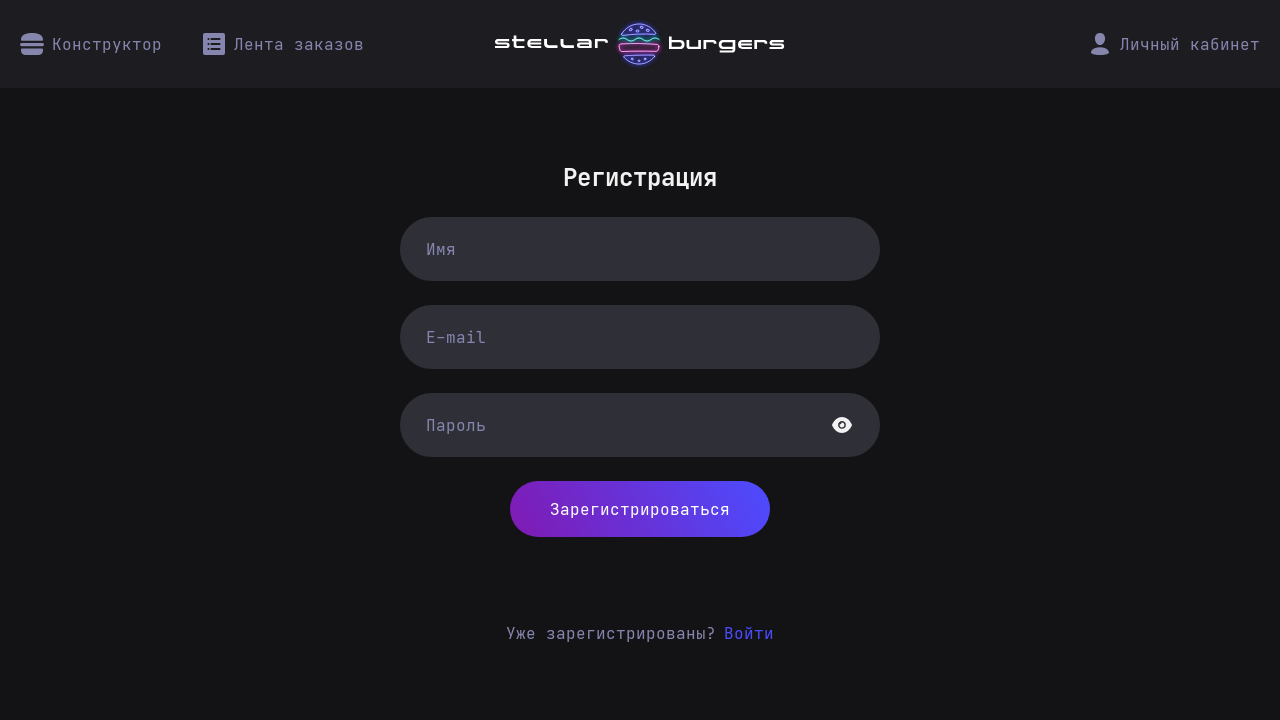

Clicked link to navigate from registration page to login page at (749, 633) on .pl-2.common_link__2bwt_
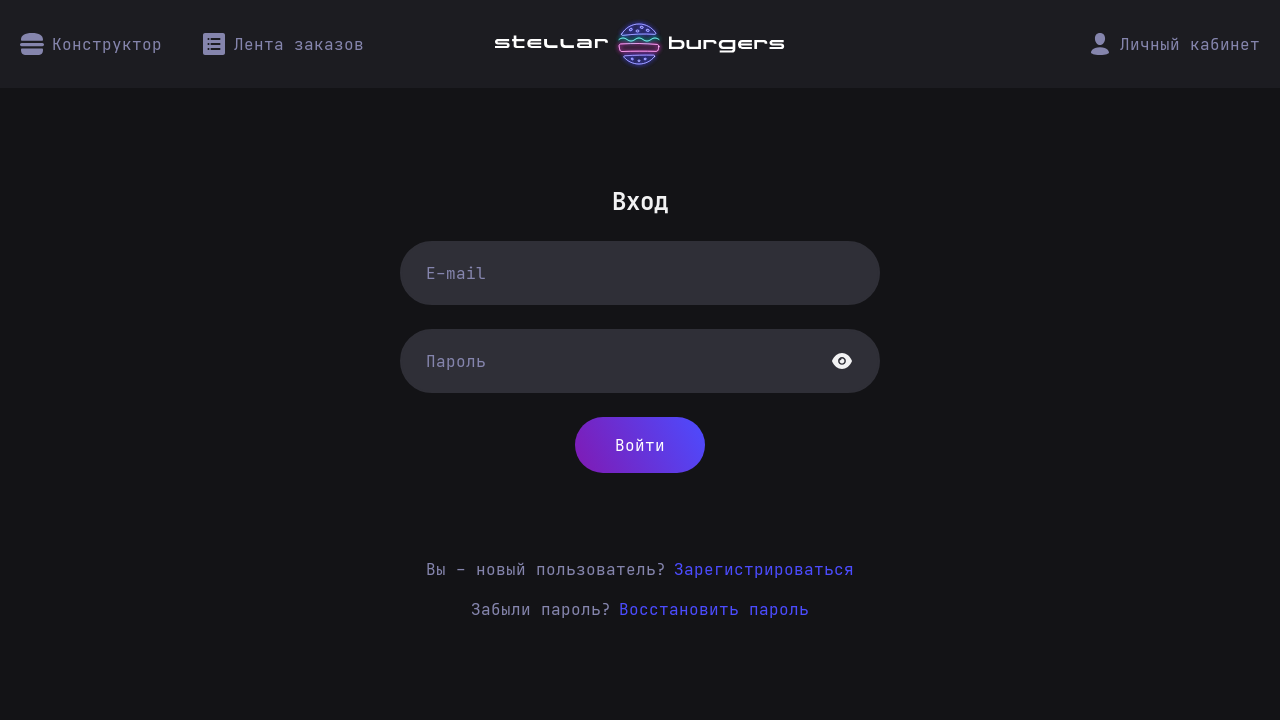

Login page heading element loaded
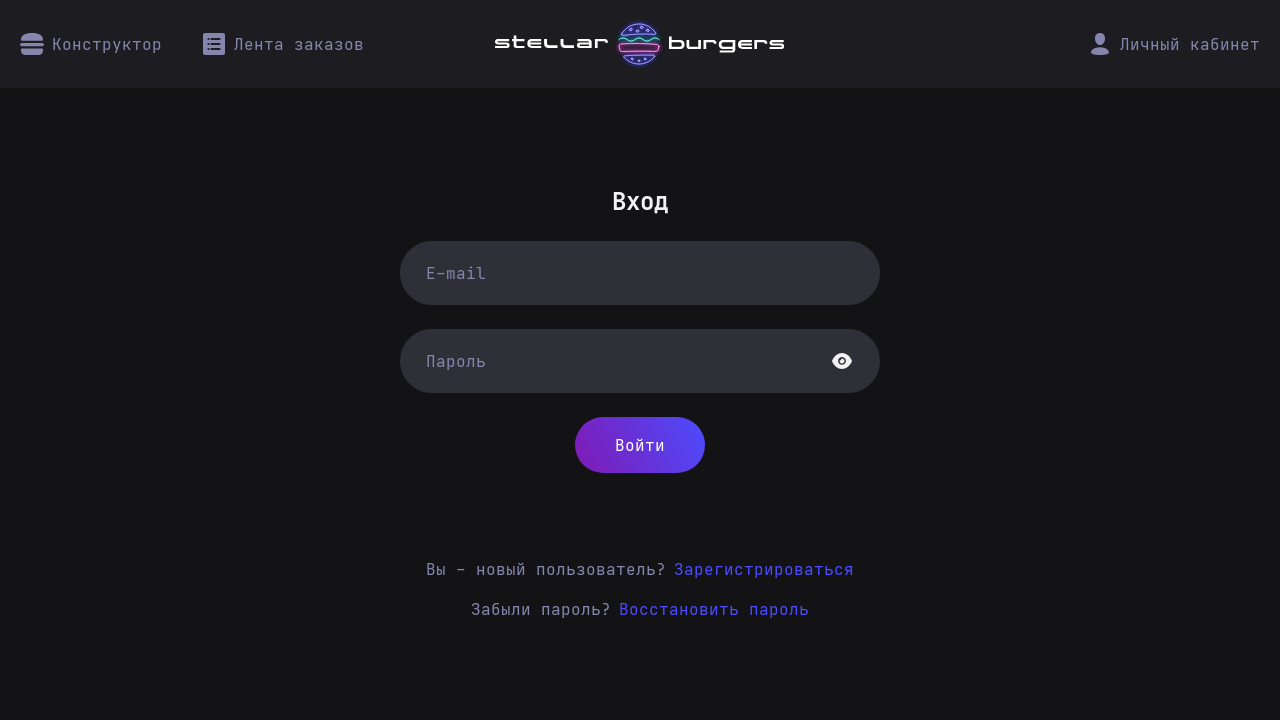

Retrieved login page heading text: 'Вход'
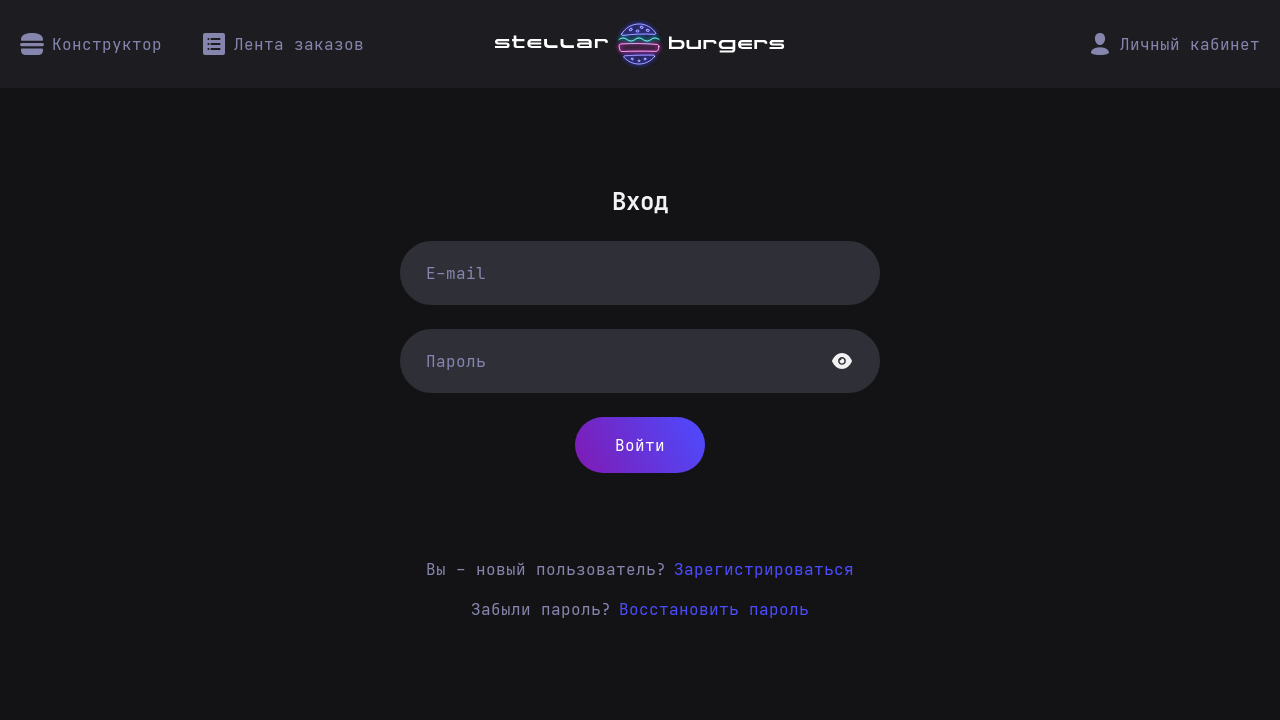

Verified that login page heading is 'Вход'
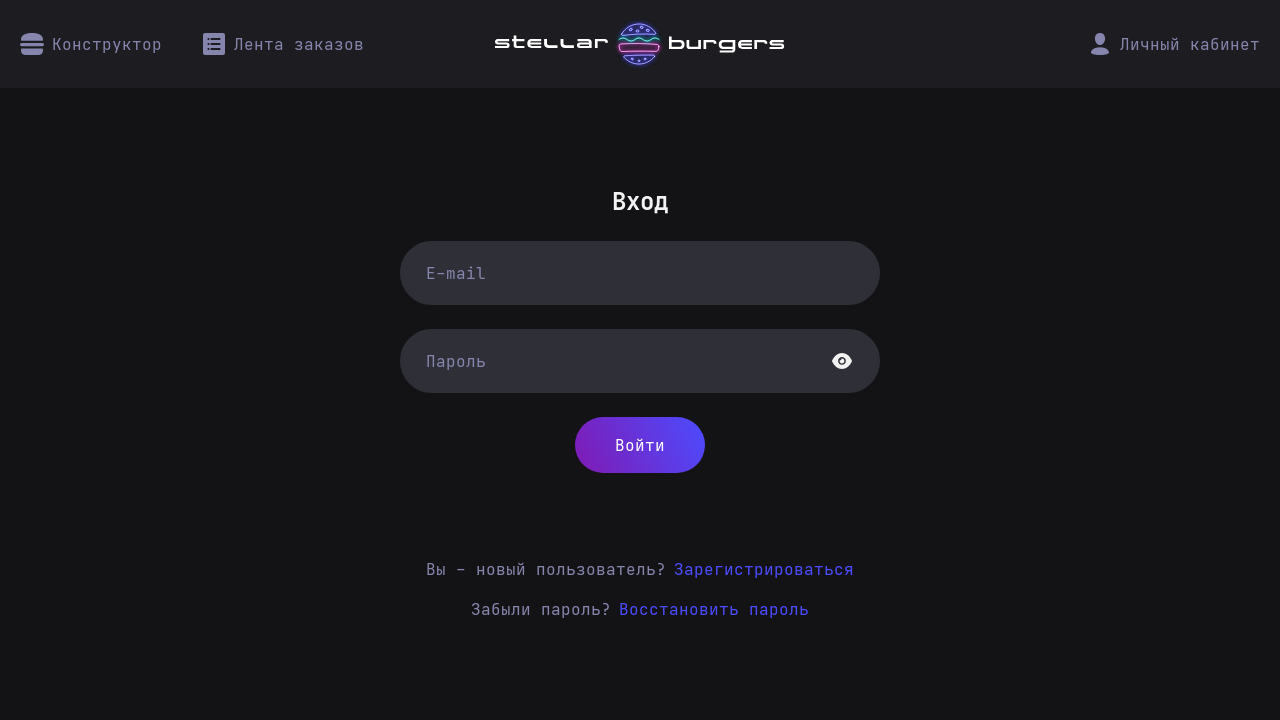

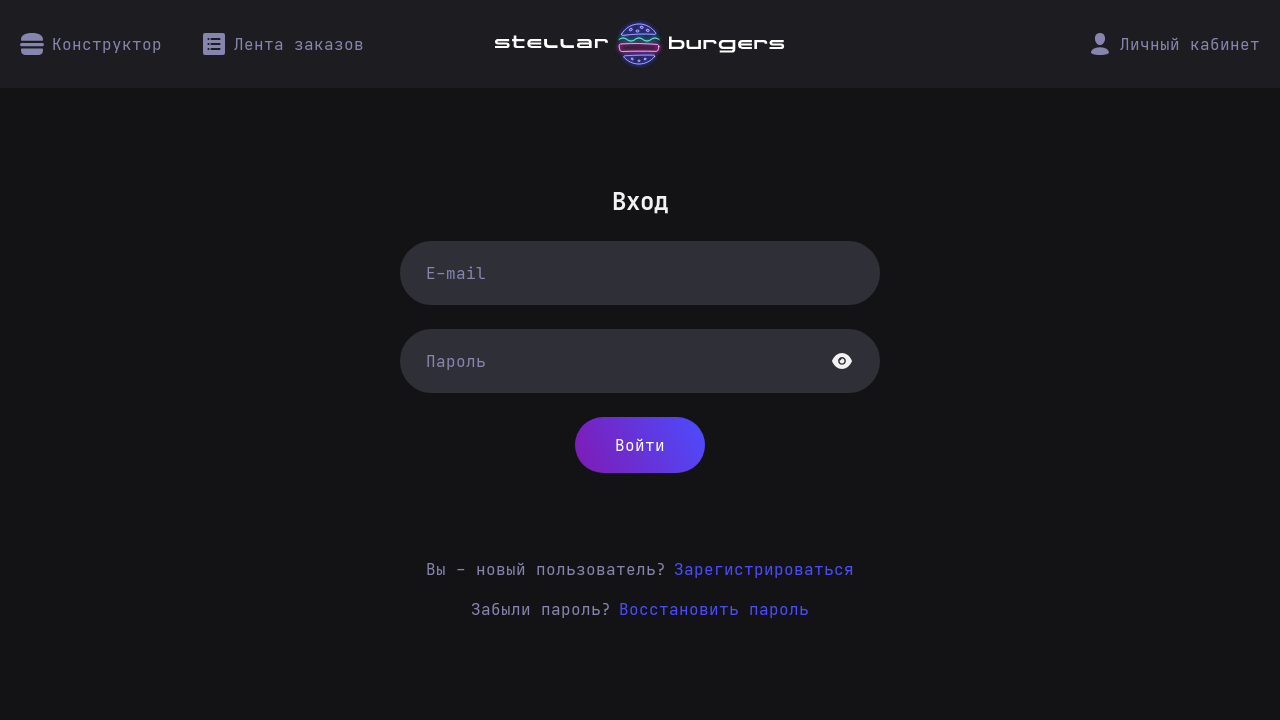